Clicks on the Docs link in the header and verifies the Getting Started page loads

Starting URL: https://webdriver.io

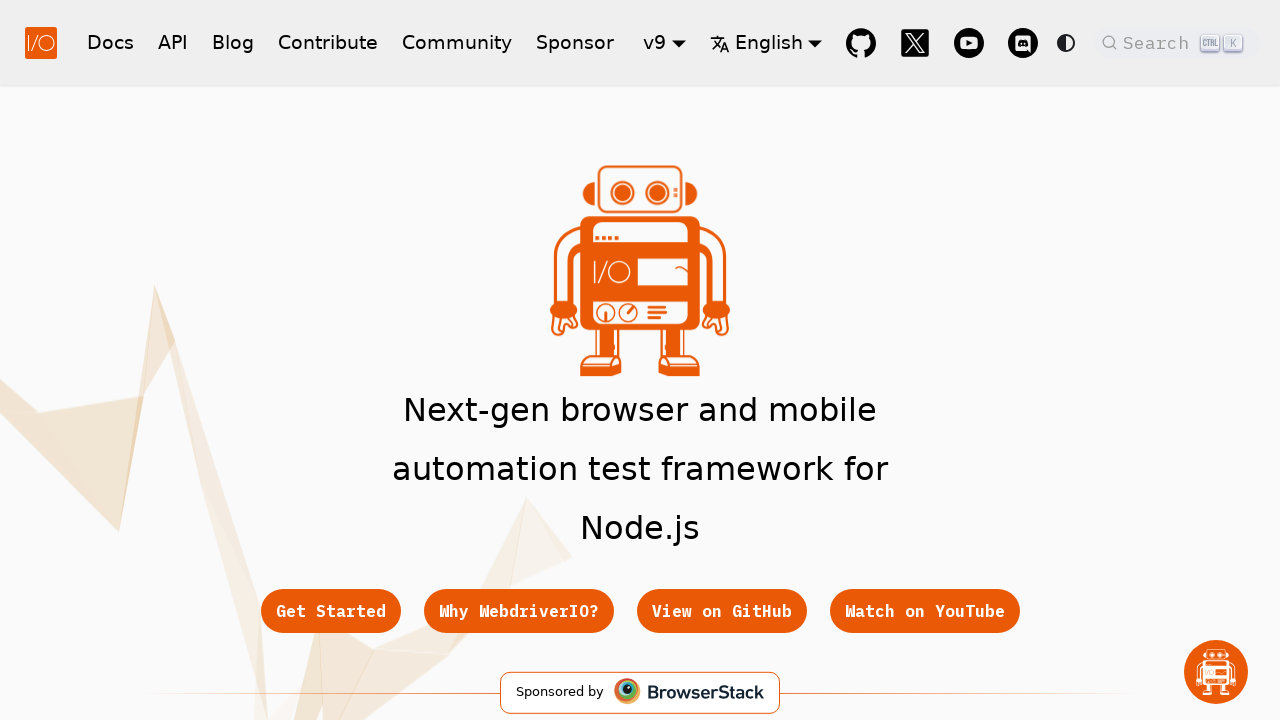

Navigated to https://webdriver.io
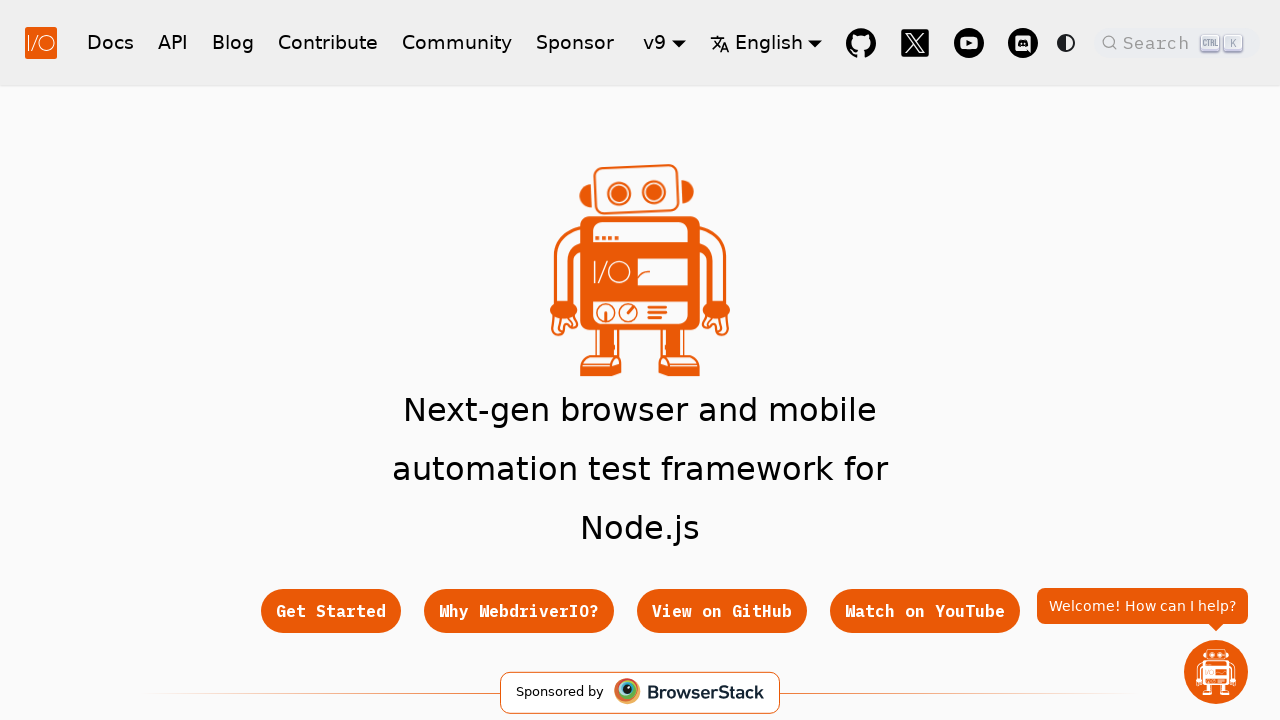

Clicked on Docs link in the header at (110, 42) on a[href*='docs']
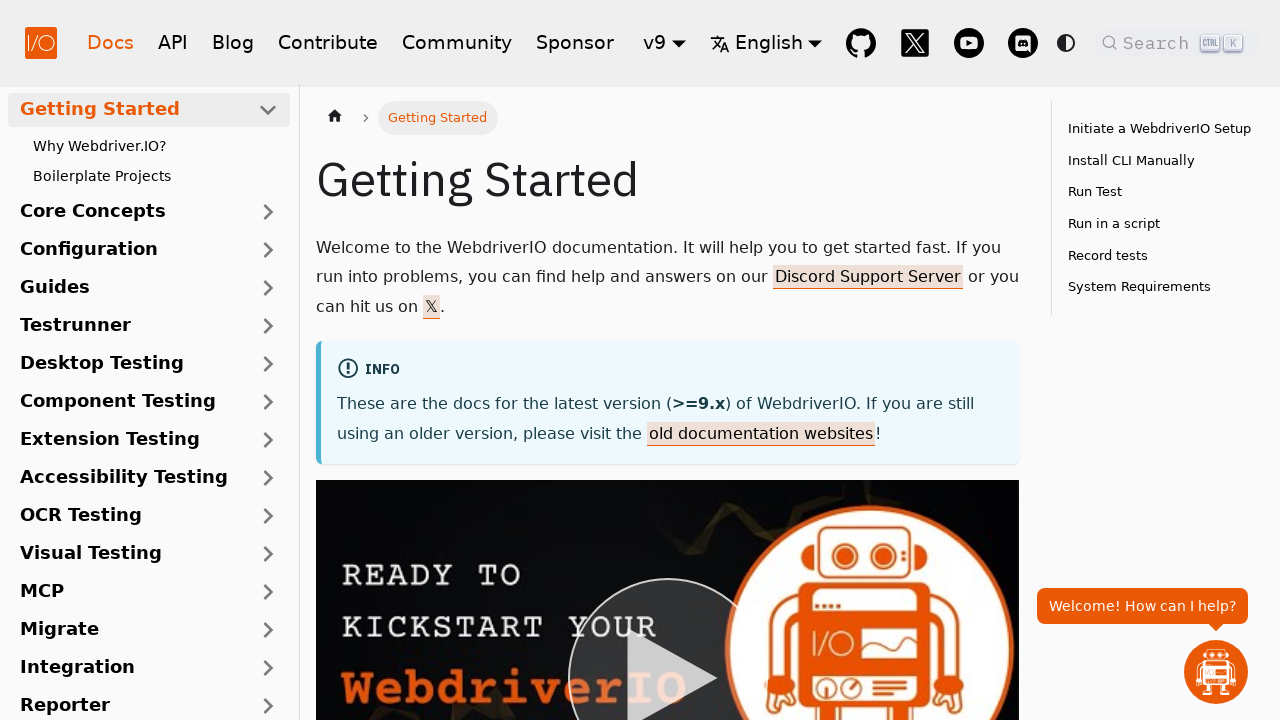

Getting Started header loaded and verified
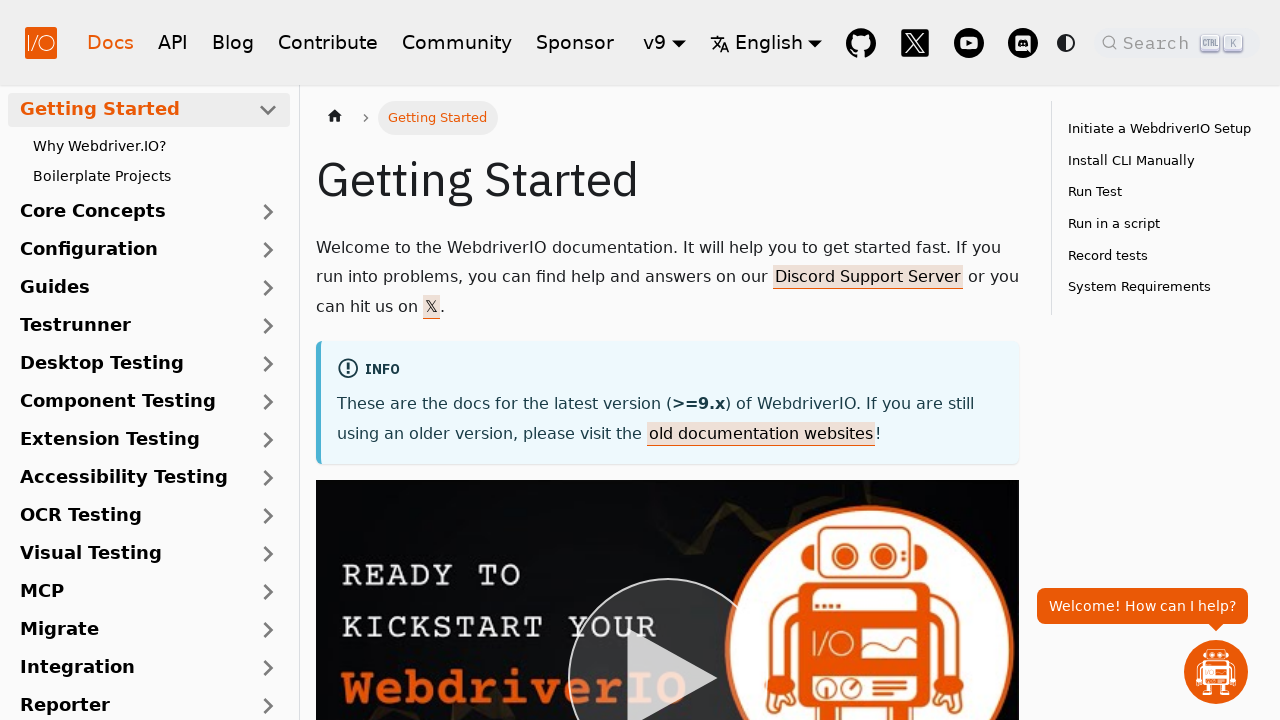

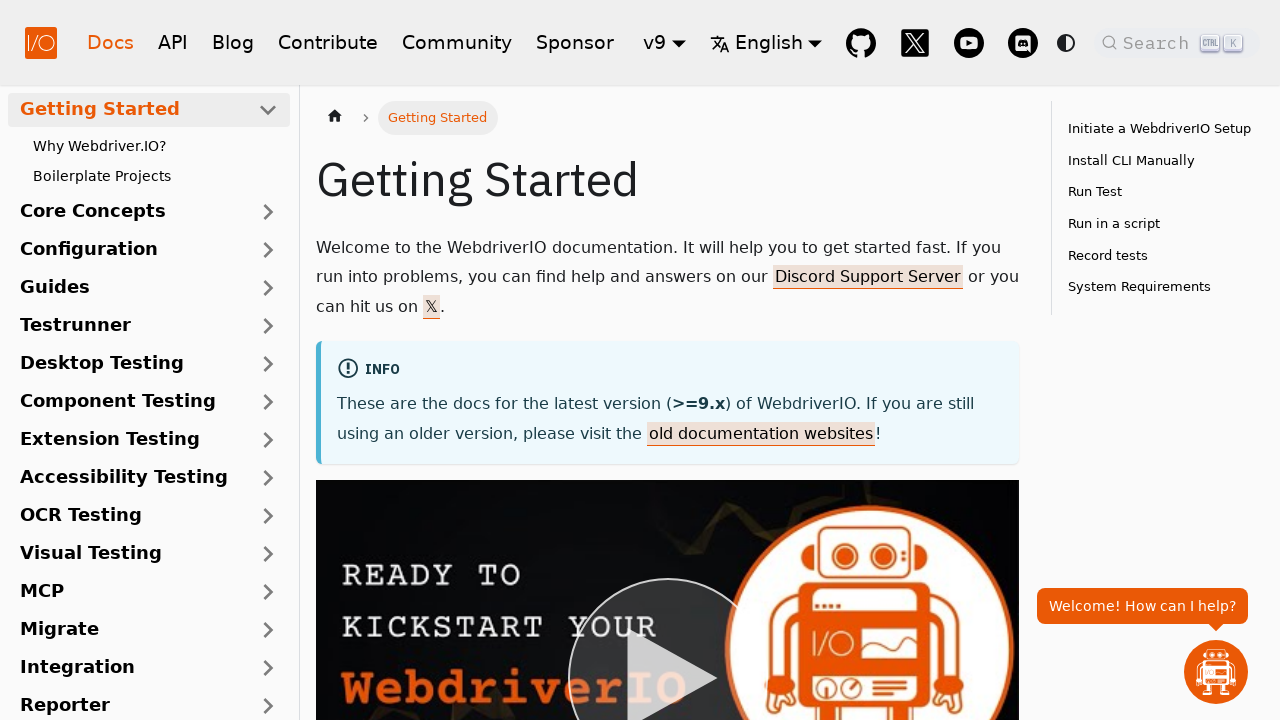